Tests selecting multiple non-consecutive items using Ctrl+Click

Starting URL: http://jqueryui.com/resources/demos/selectable/display-grid.html

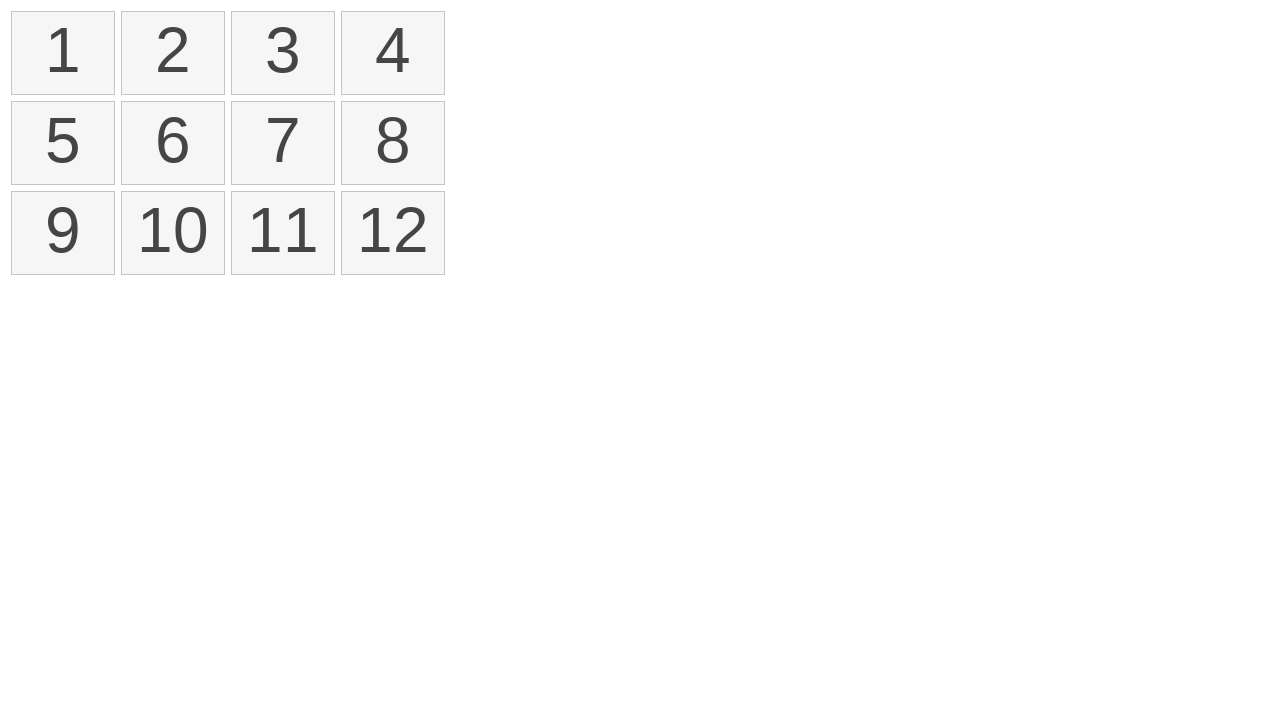

Located all selectable items in the grid
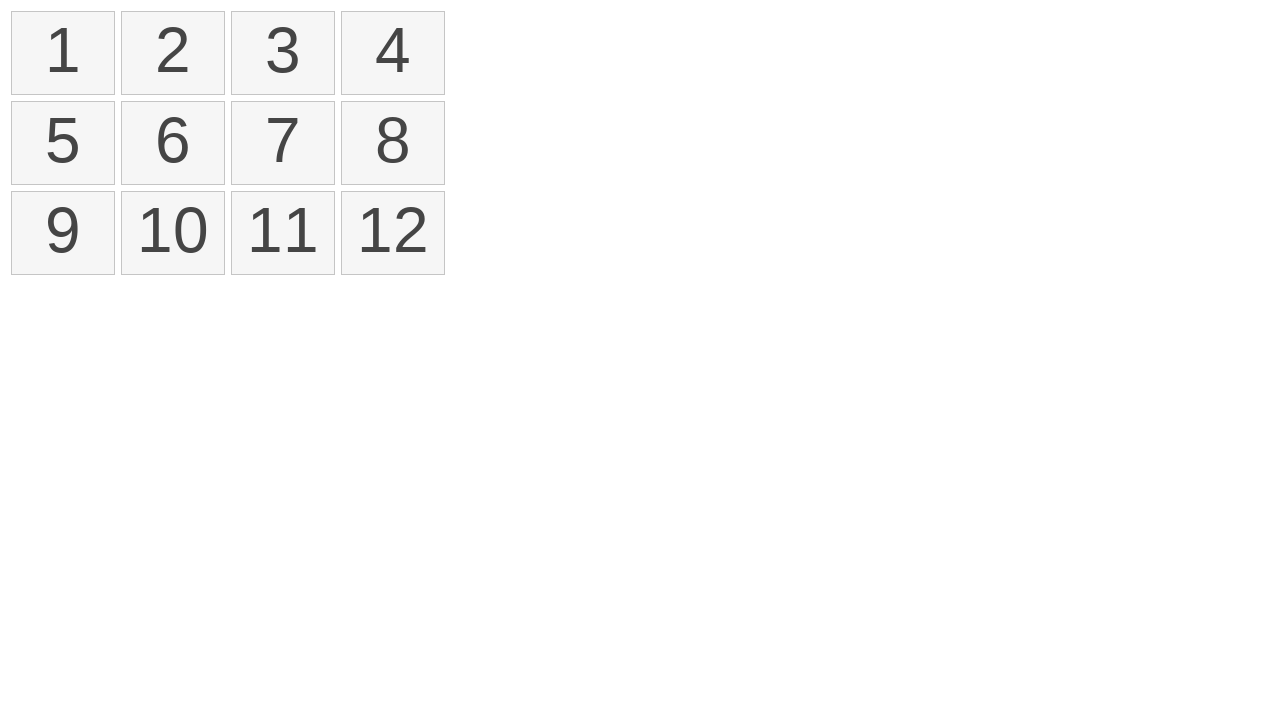

Pressed Control key down
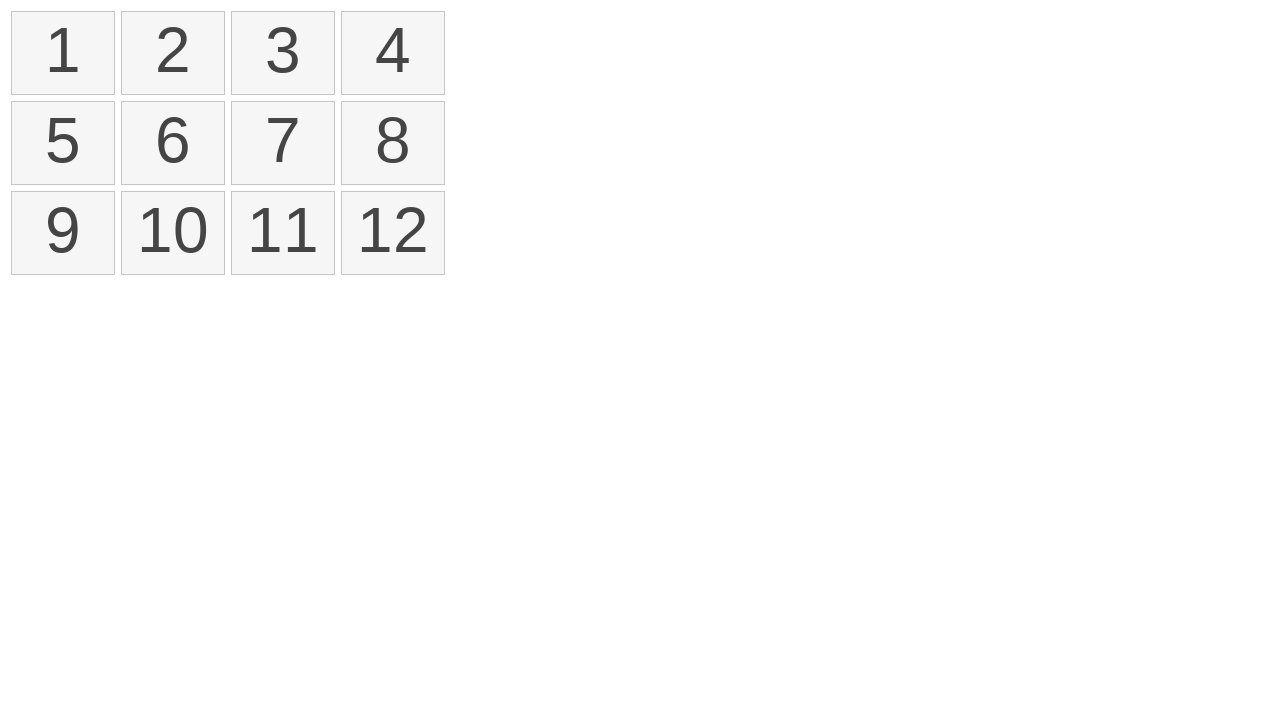

Ctrl+Clicked on item 1 at (63, 53) on xpath=//ol[@id='selectable']/li >> nth=0
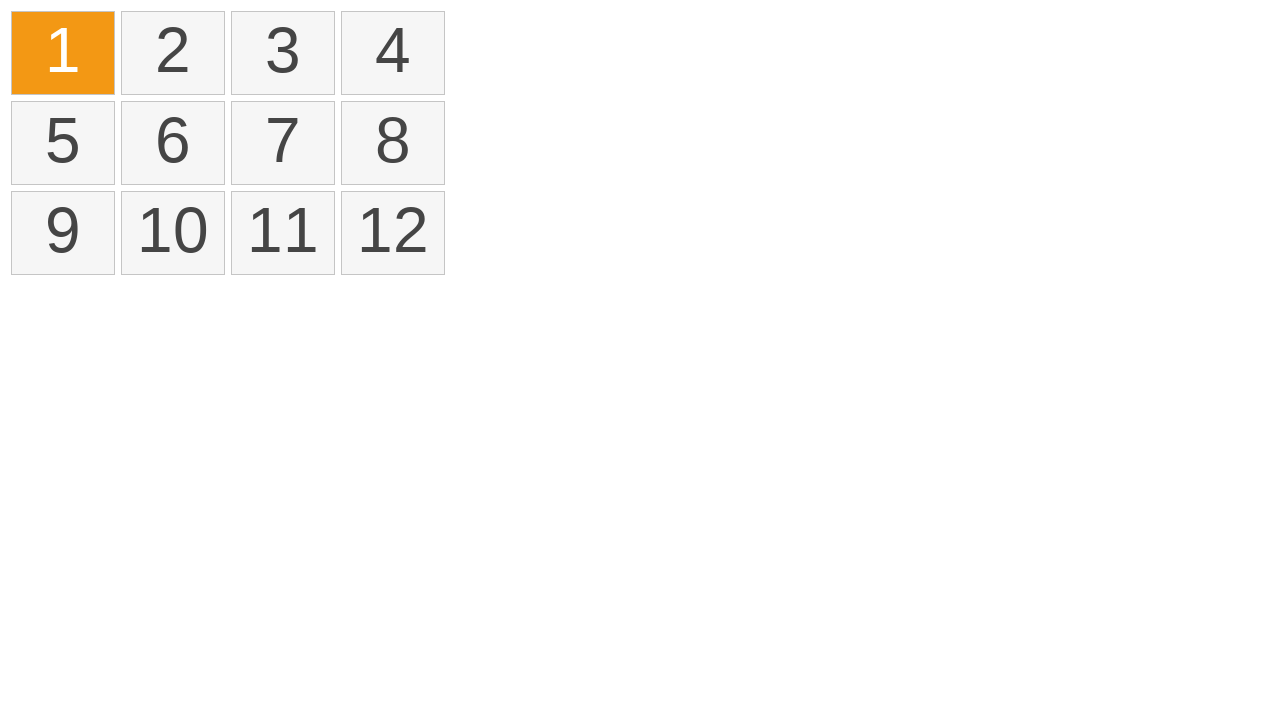

Ctrl+Clicked on item 3 at (283, 53) on xpath=//ol[@id='selectable']/li >> nth=2
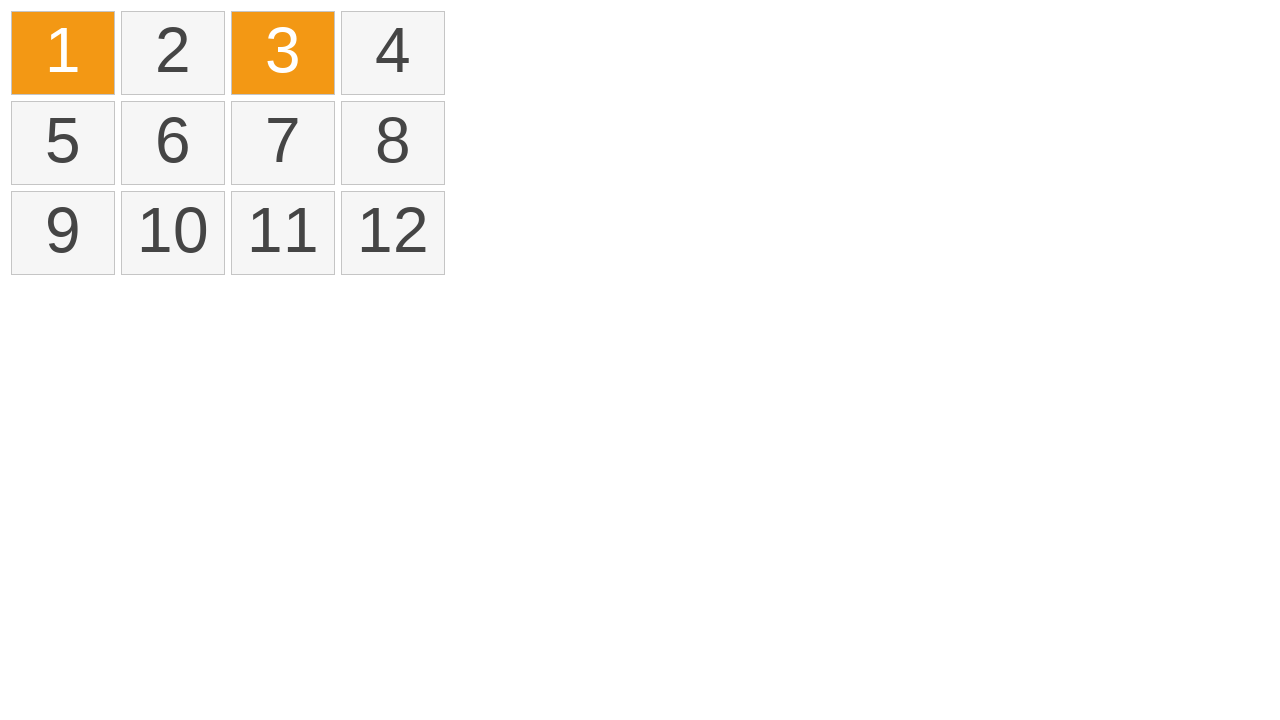

Ctrl+Clicked on item 6 at (173, 143) on xpath=//ol[@id='selectable']/li >> nth=5
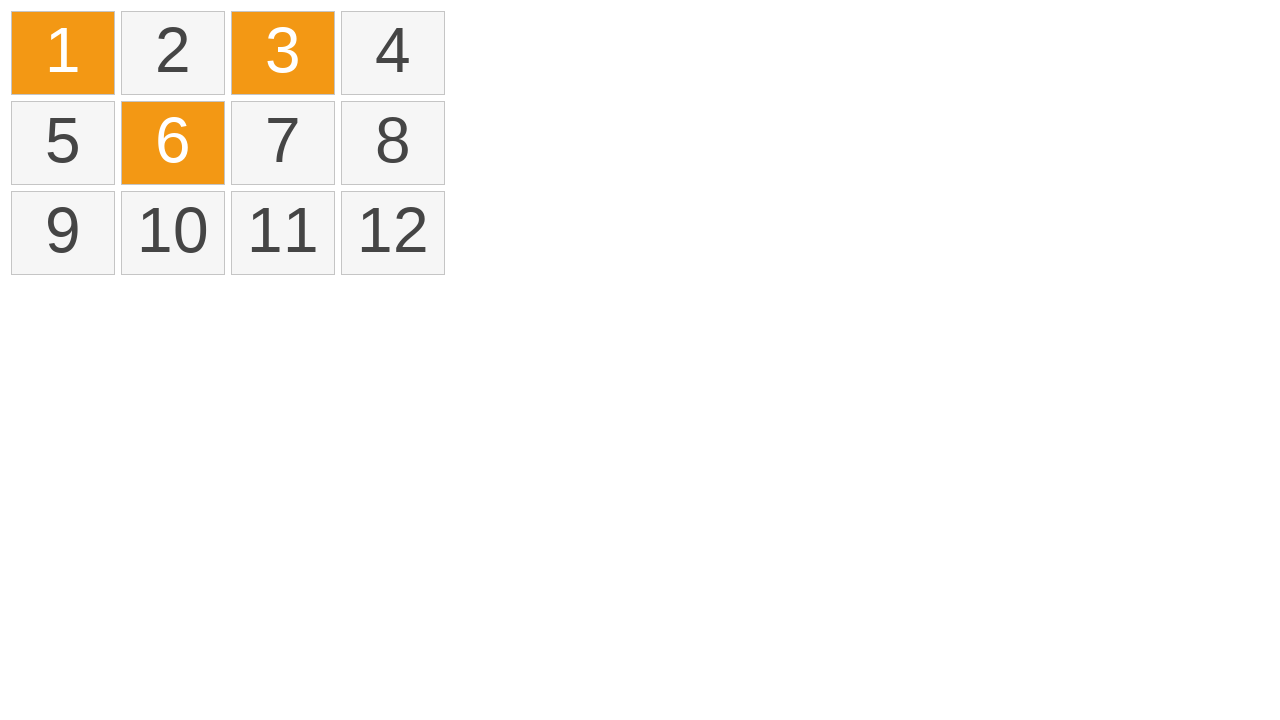

Ctrl+Clicked on item 11 at (283, 233) on xpath=//ol[@id='selectable']/li >> nth=10
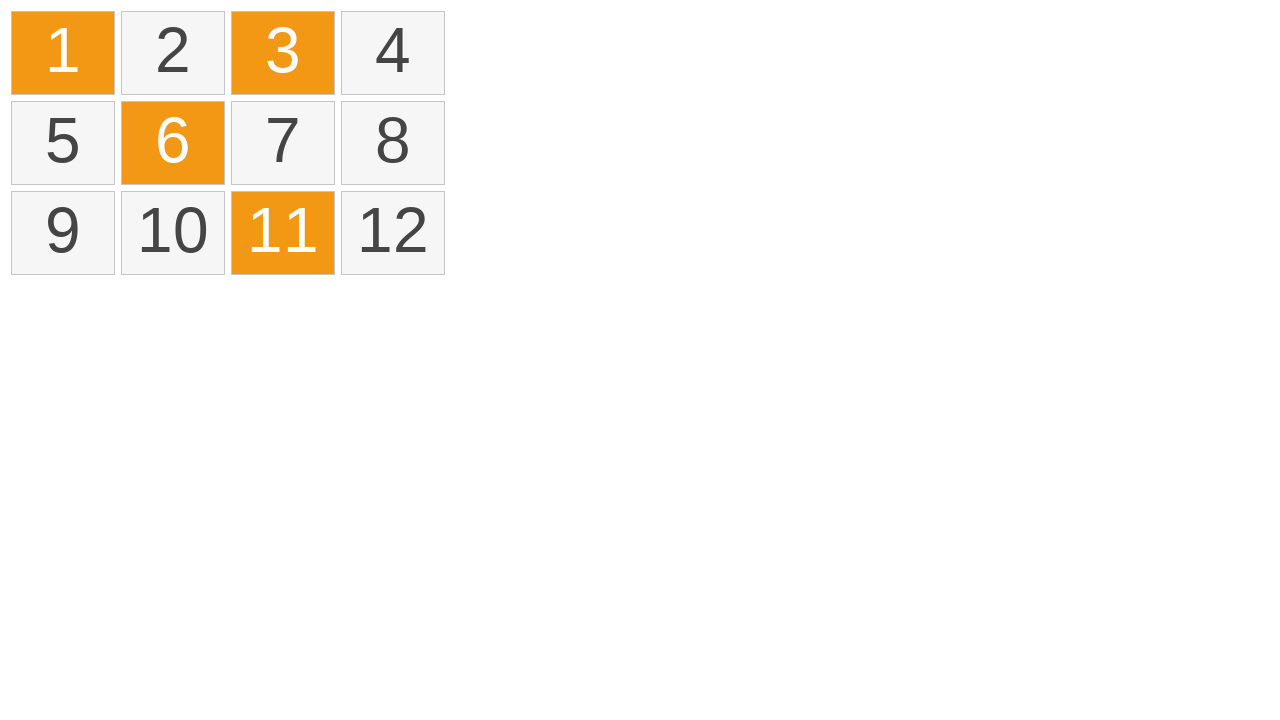

Released Control key
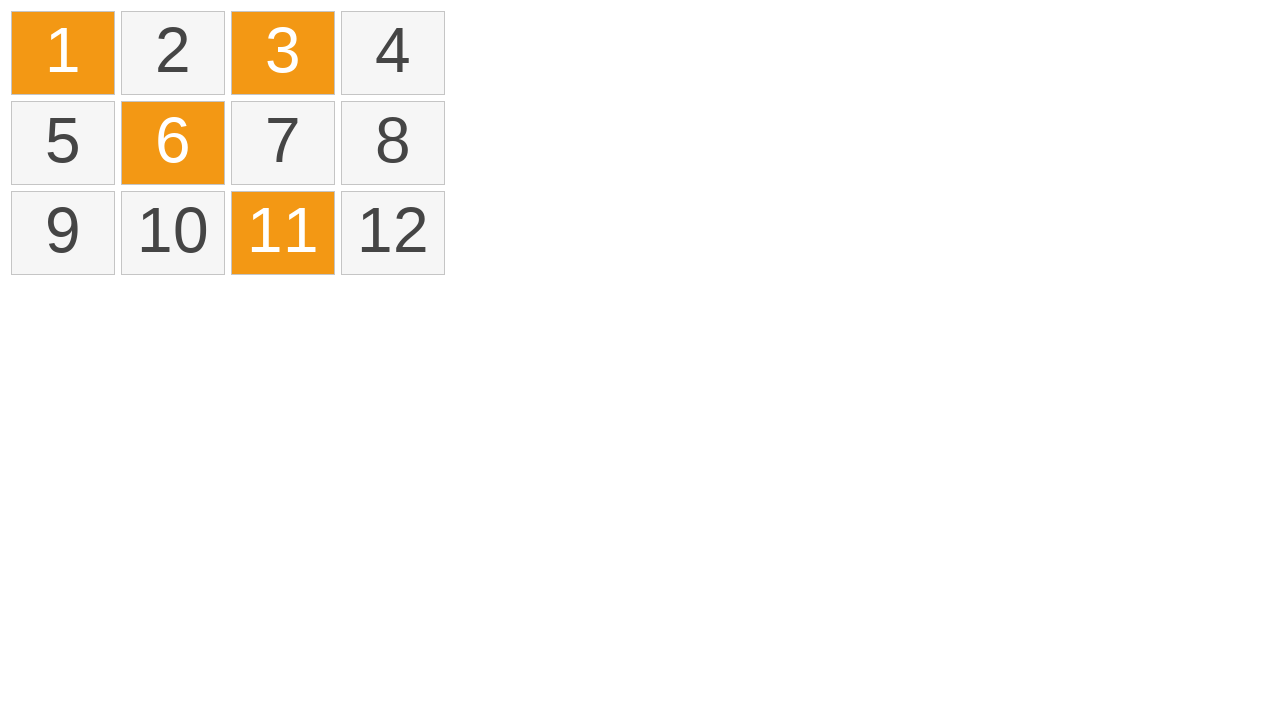

Located all selected items
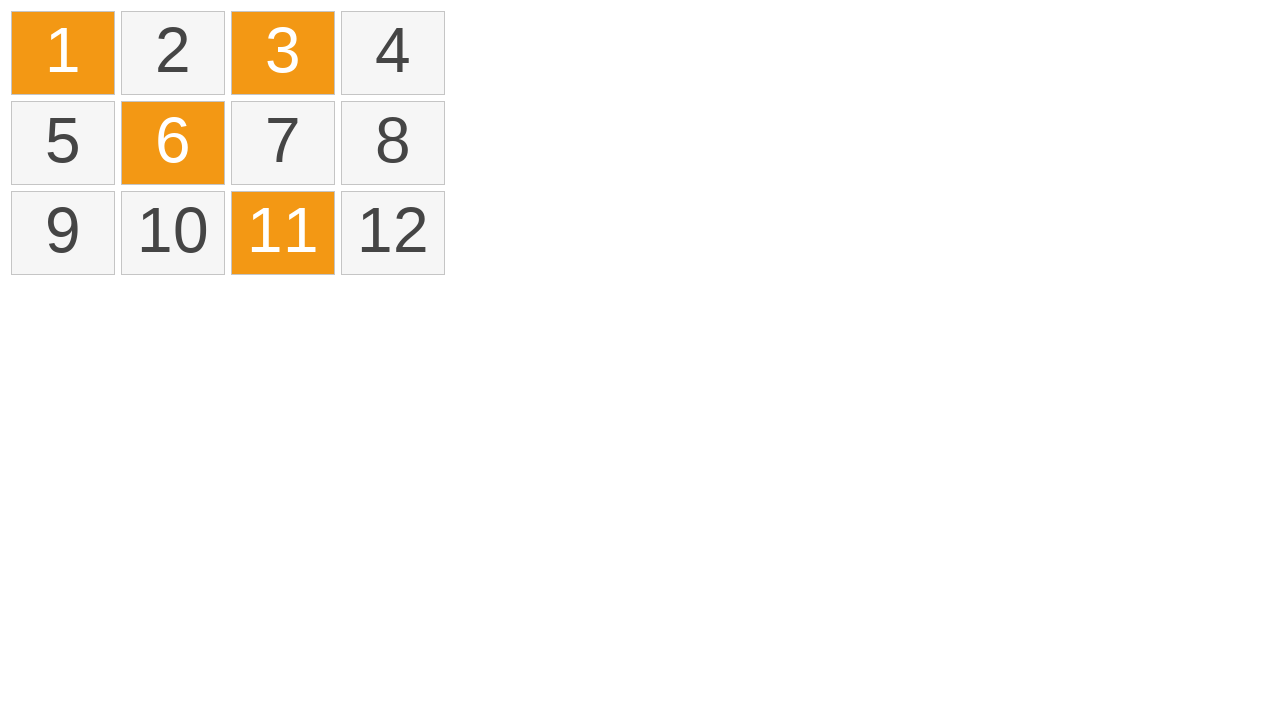

Verified that exactly 4 items are selected
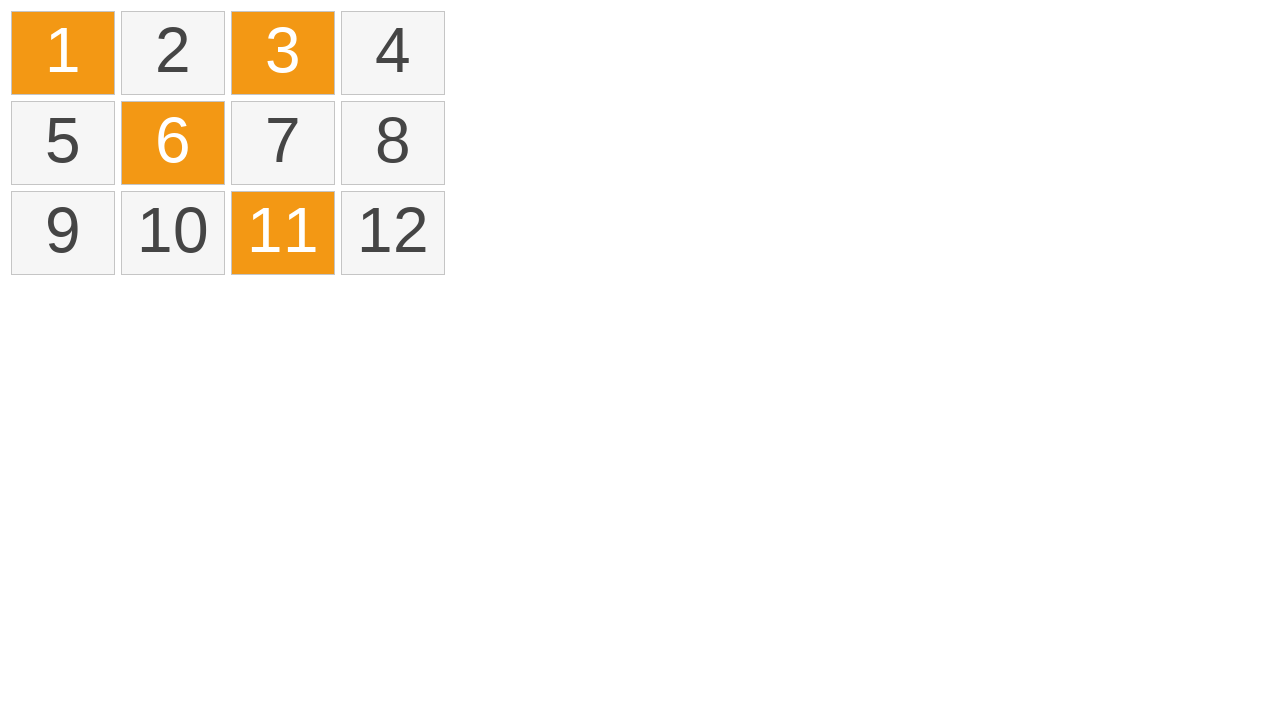

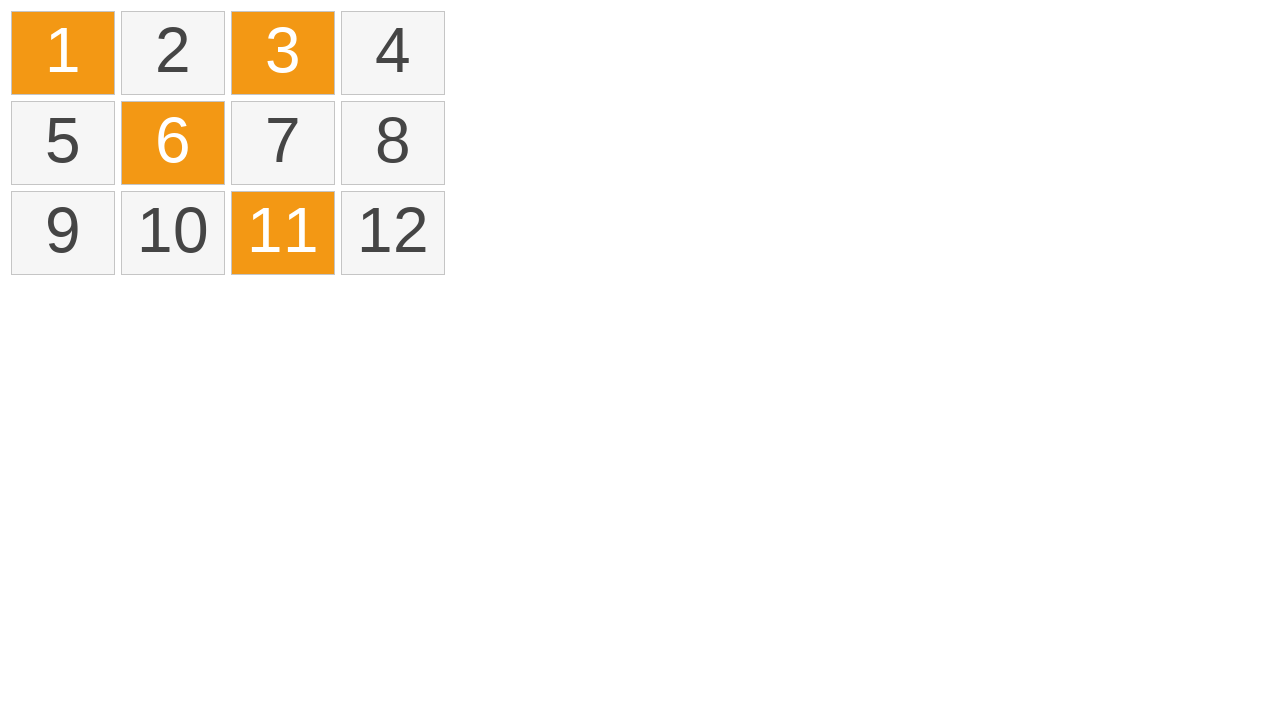